Tests opting out of A/B tests by adding an Optimizely opt-out cookie before navigating to the A/B test page.

Starting URL: http://the-internet.herokuapp.com

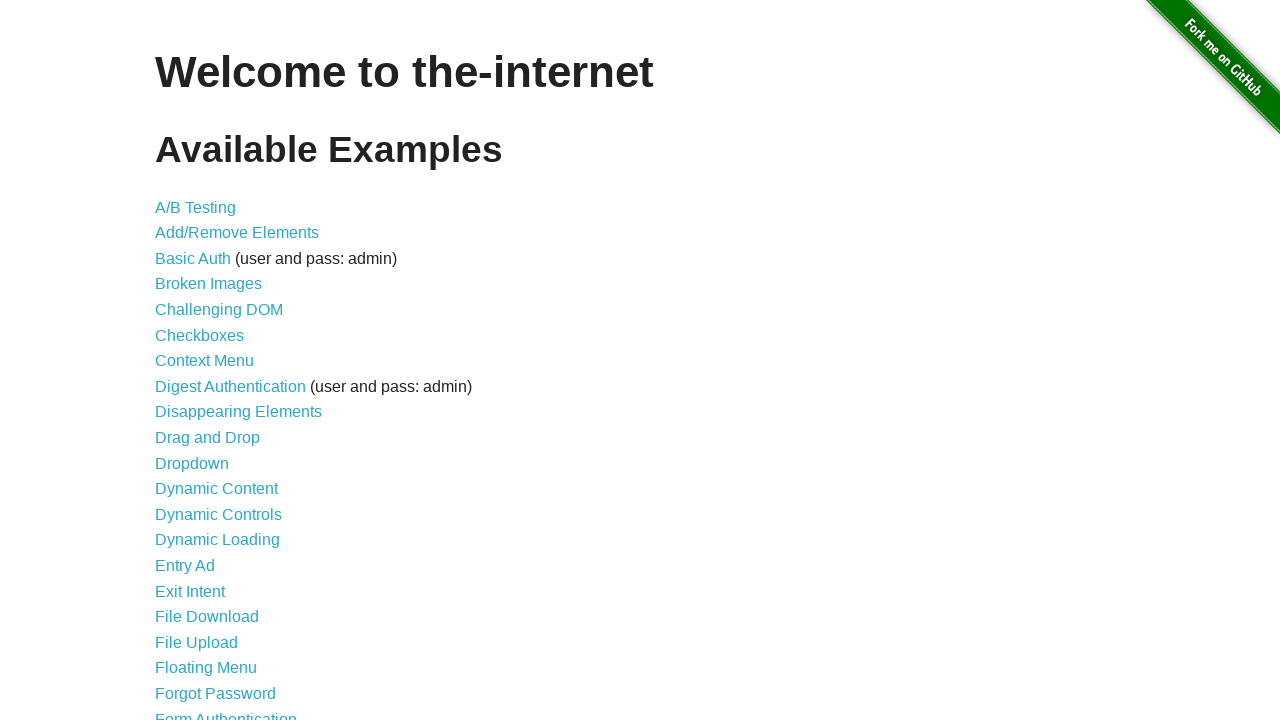

Added Optimizely opt-out cookie to context
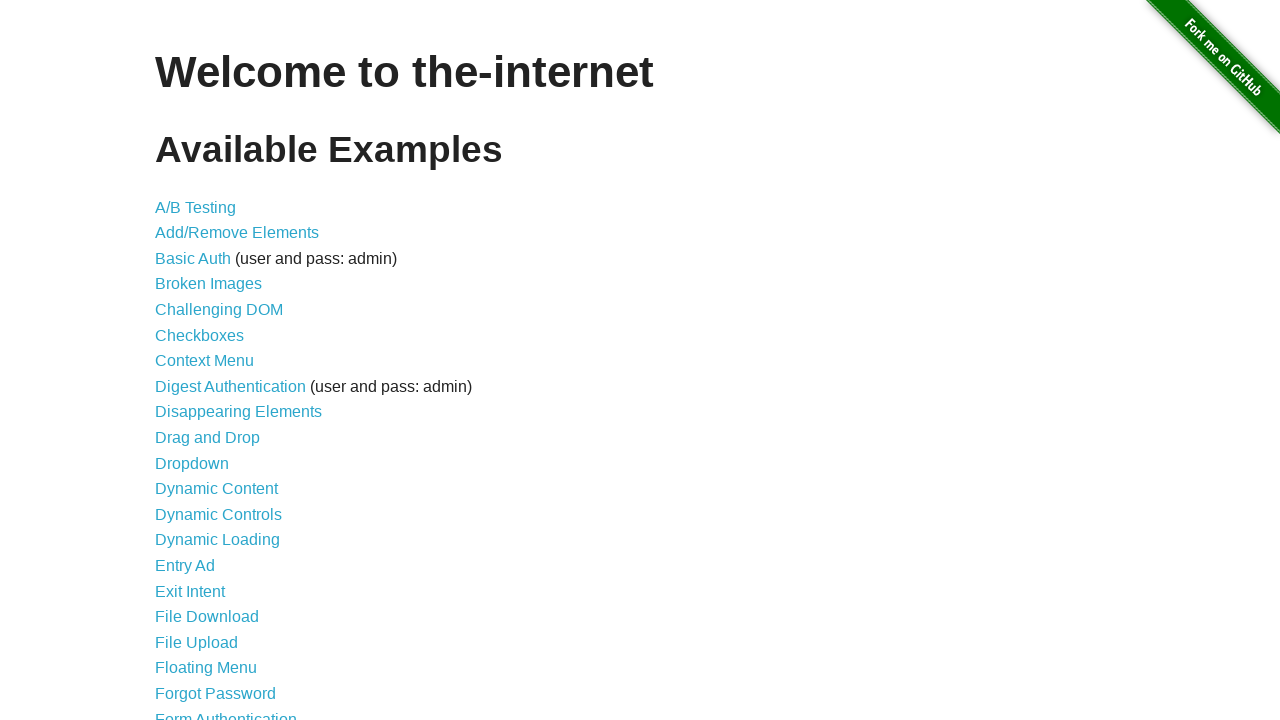

Navigated to A/B test page
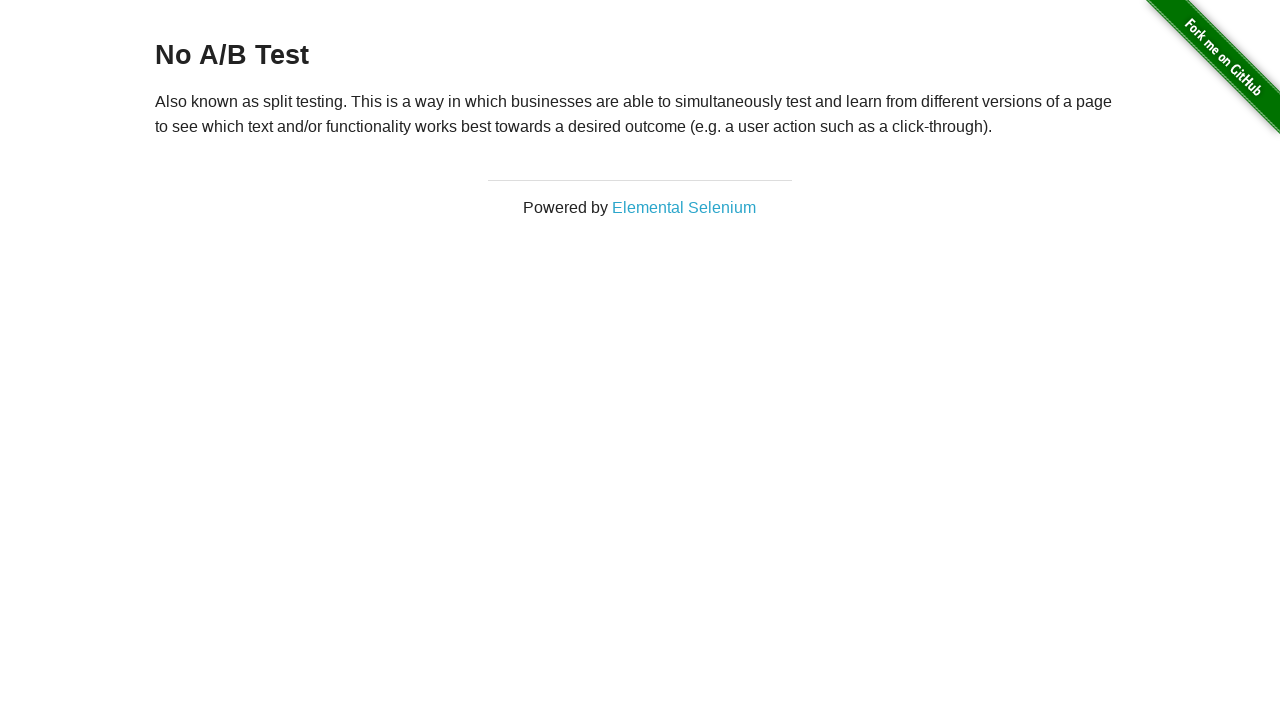

Retrieved heading text from page
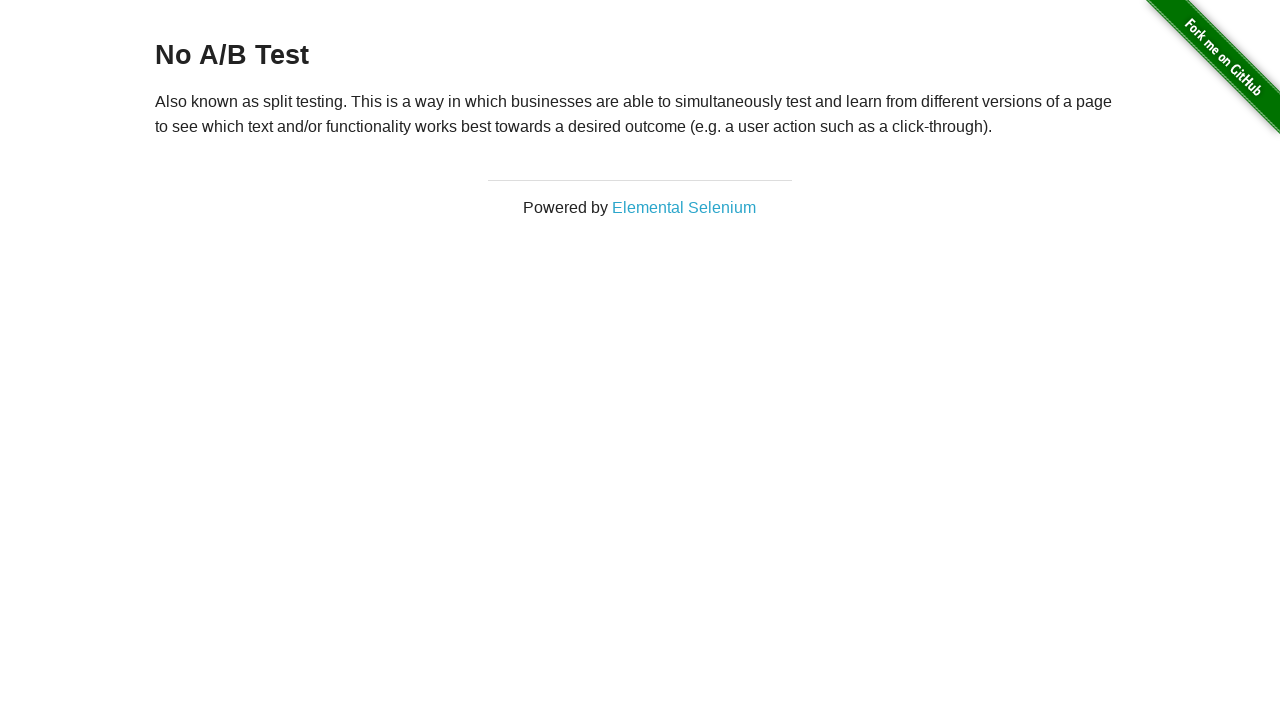

Verified that page displays 'No A/B Test' heading, confirming opt-out cookie prevented A/B test assignment
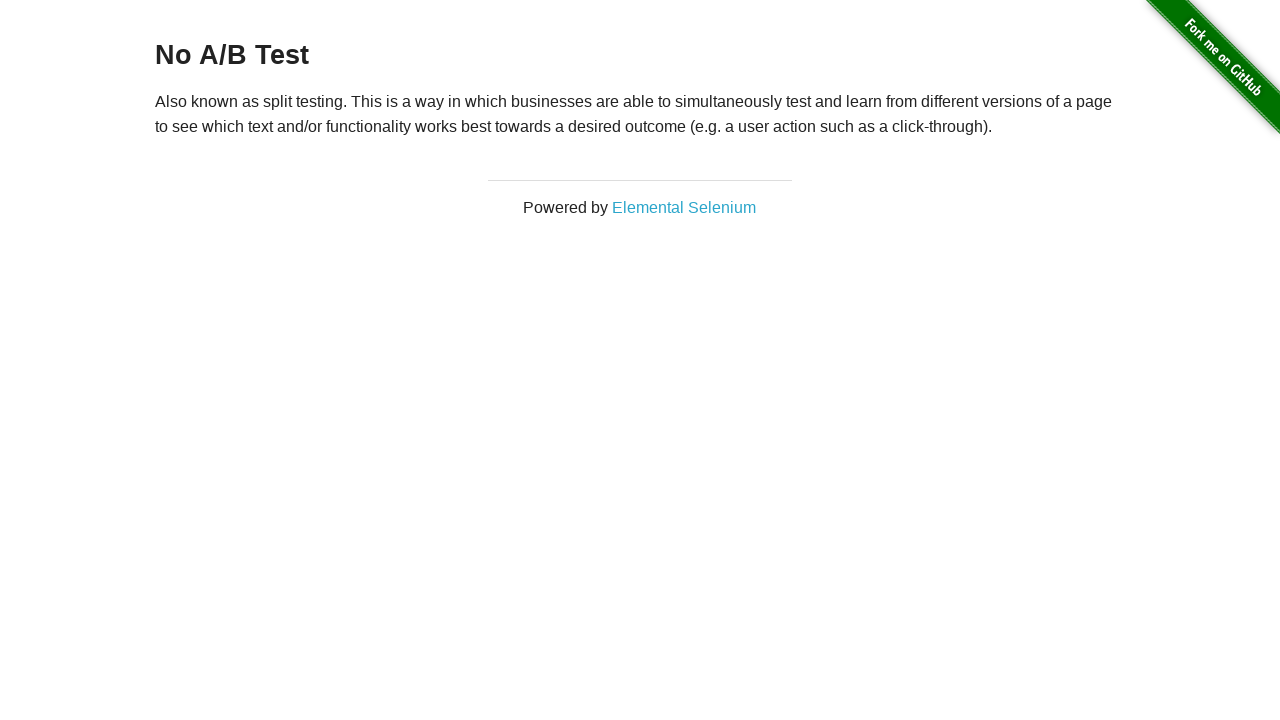

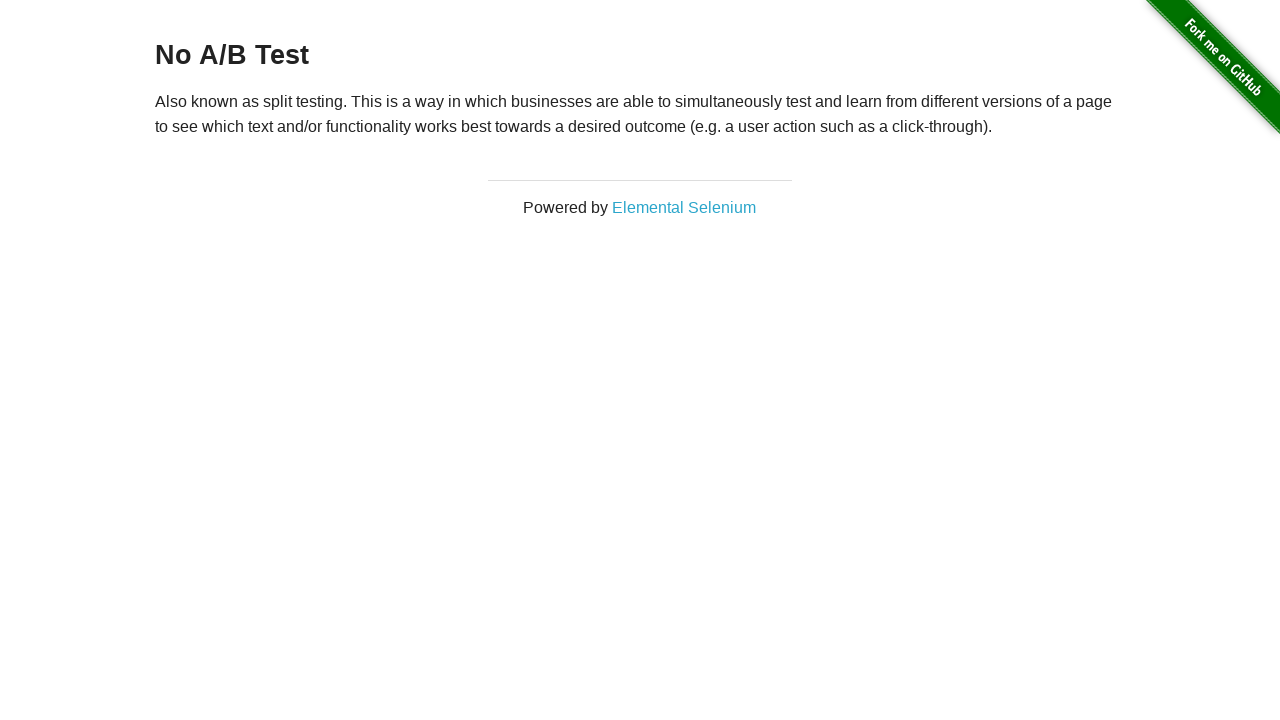